Tests a math challenge form by reading a value from the page, calculating a mathematical result using logarithm and sine functions, filling in the answer, checking a checkbox, selecting a radio button, and submitting the form.

Starting URL: https://suninjuly.github.io/math.html

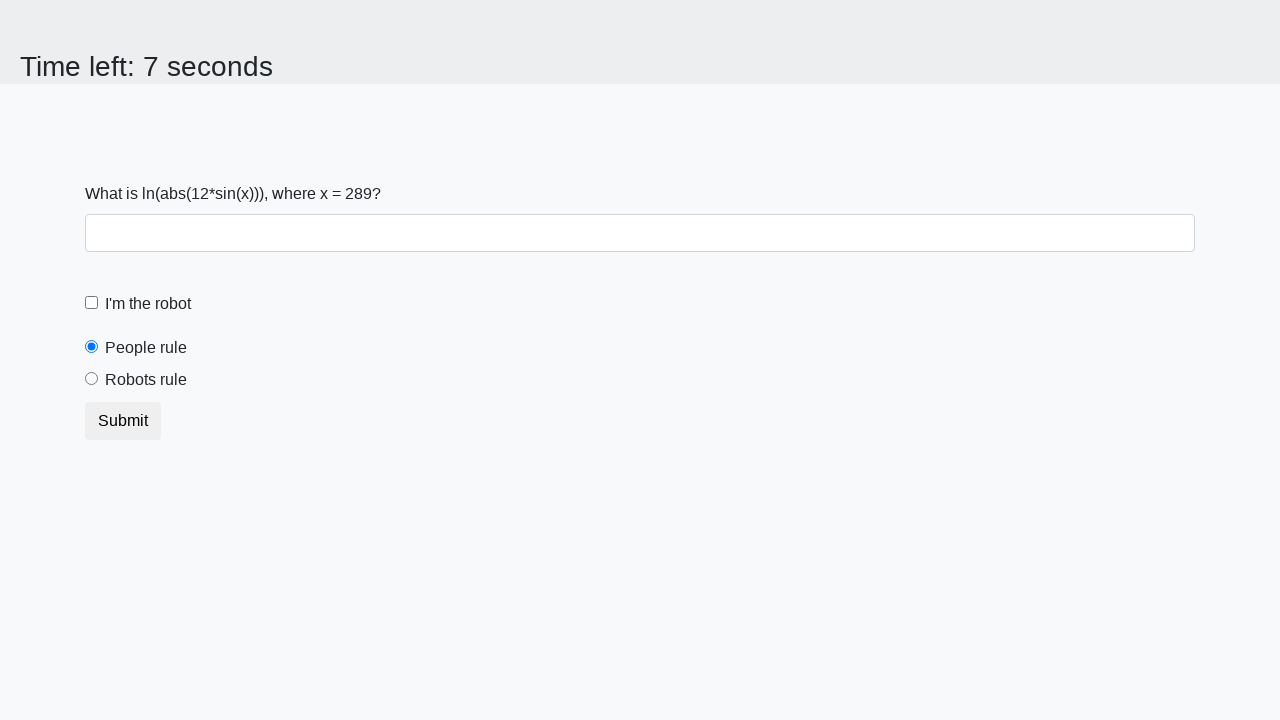

Retrieved input value from #input_value element
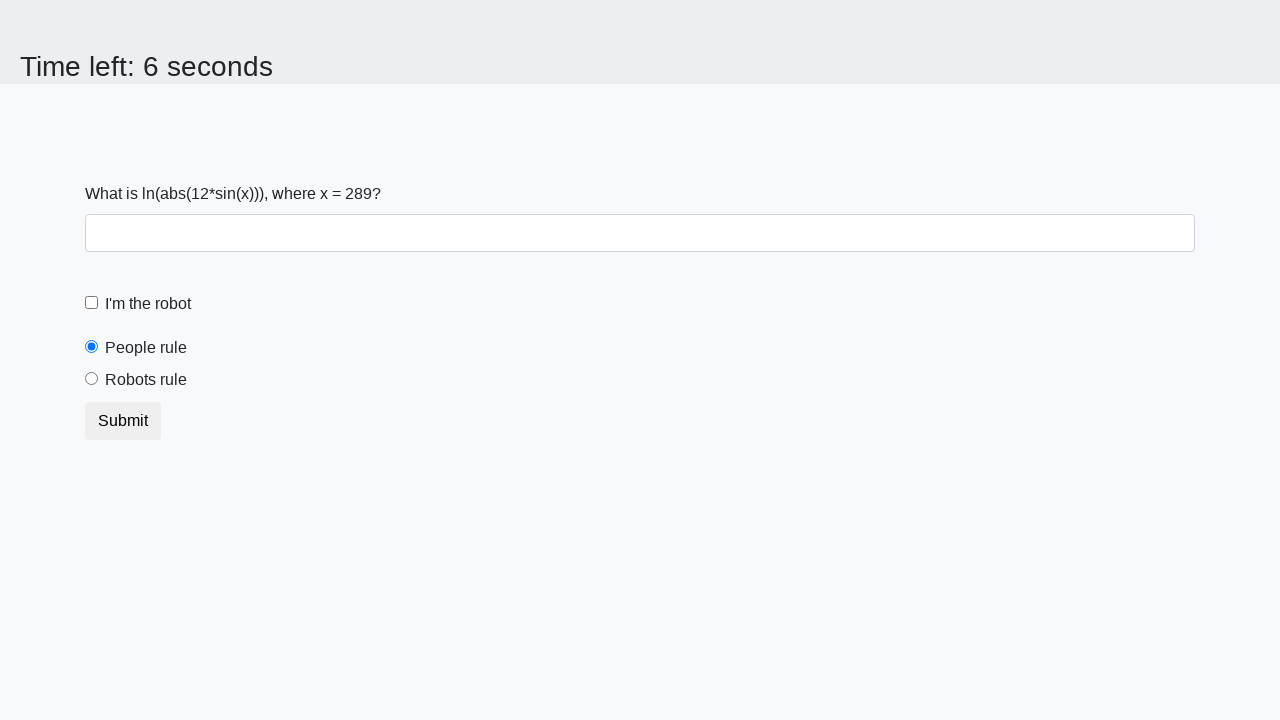

Calculated mathematical result using logarithm and sine functions
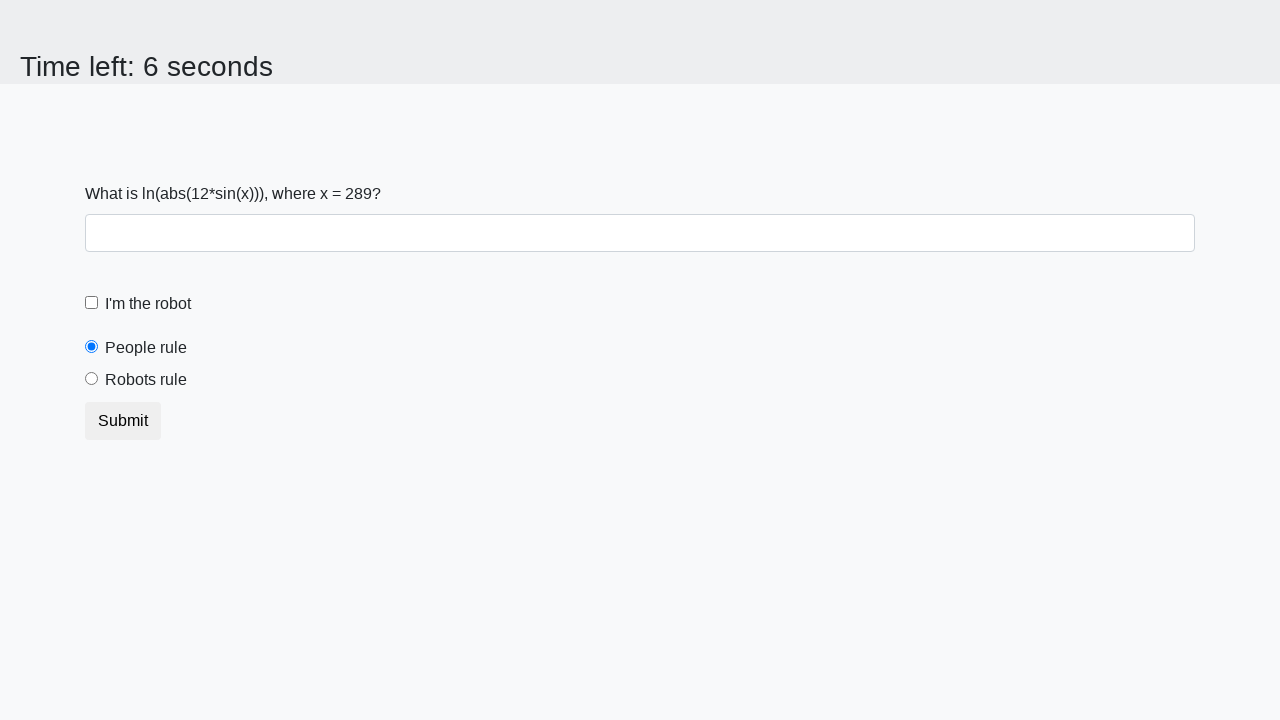

Filled answer field with calculated result on #answer
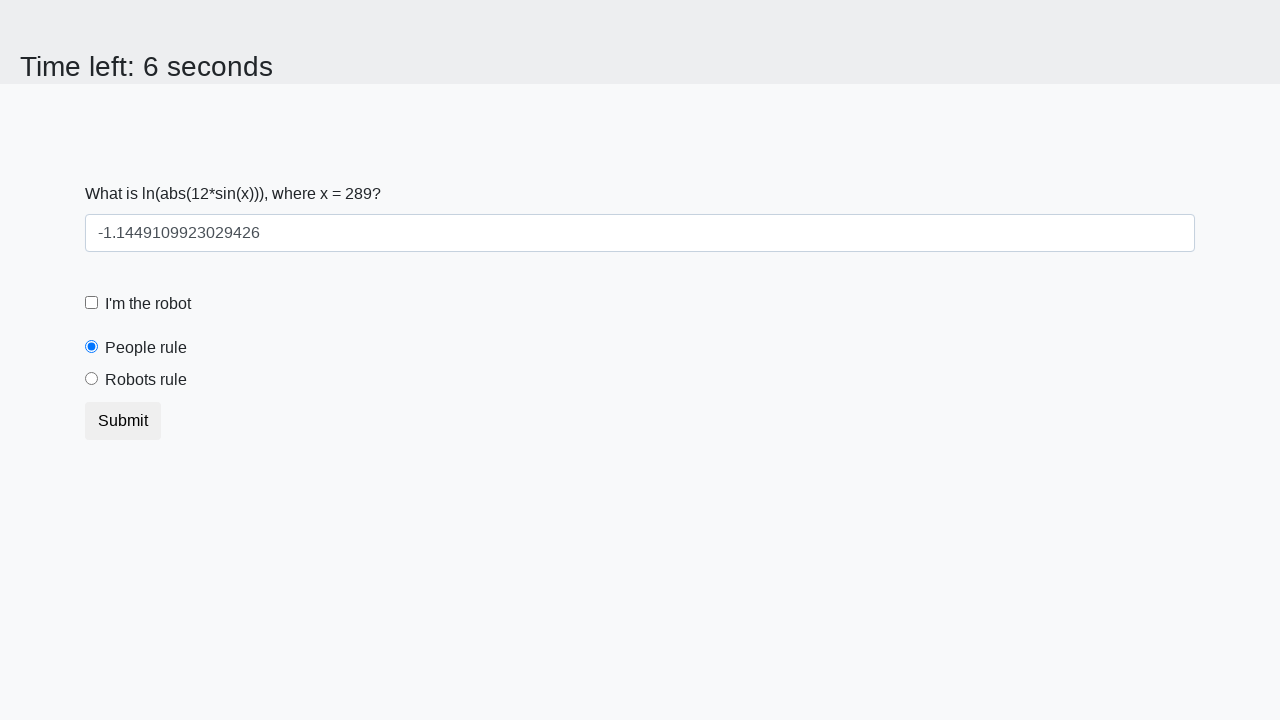

Checked the robot checkbox at (92, 303) on #robotCheckbox
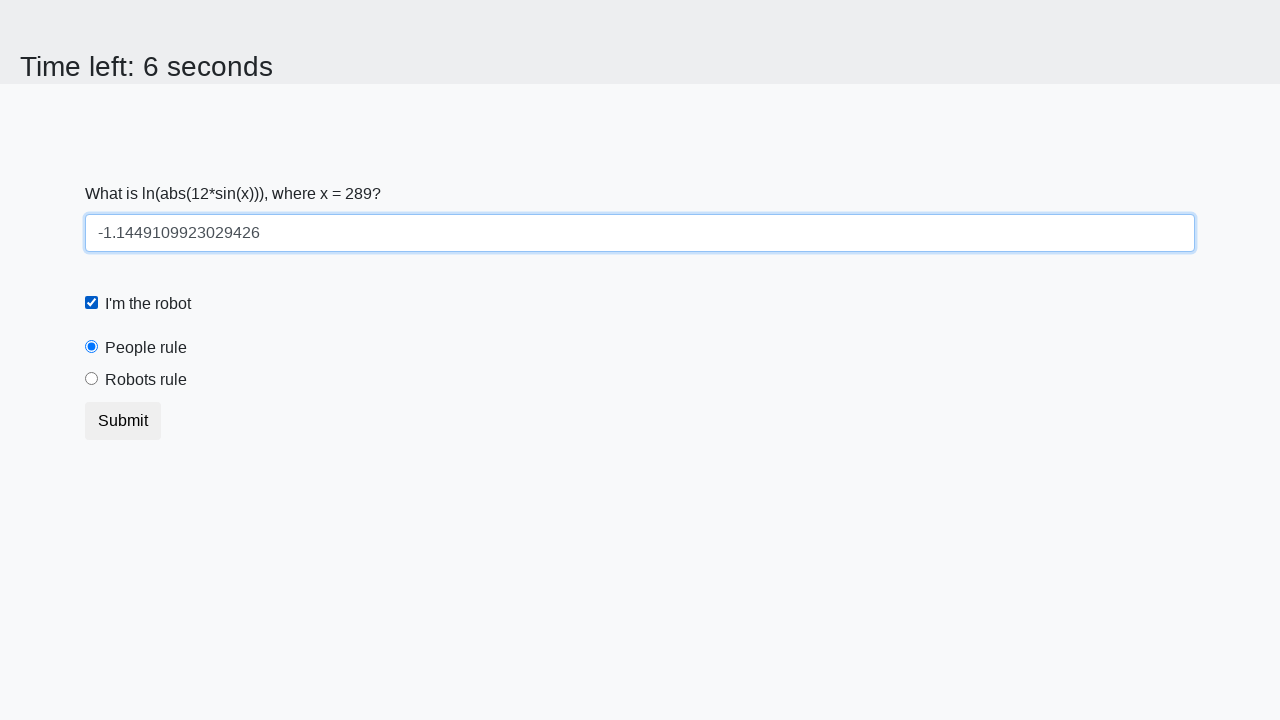

Selected the robots rule radio button at (92, 379) on #robotsRule
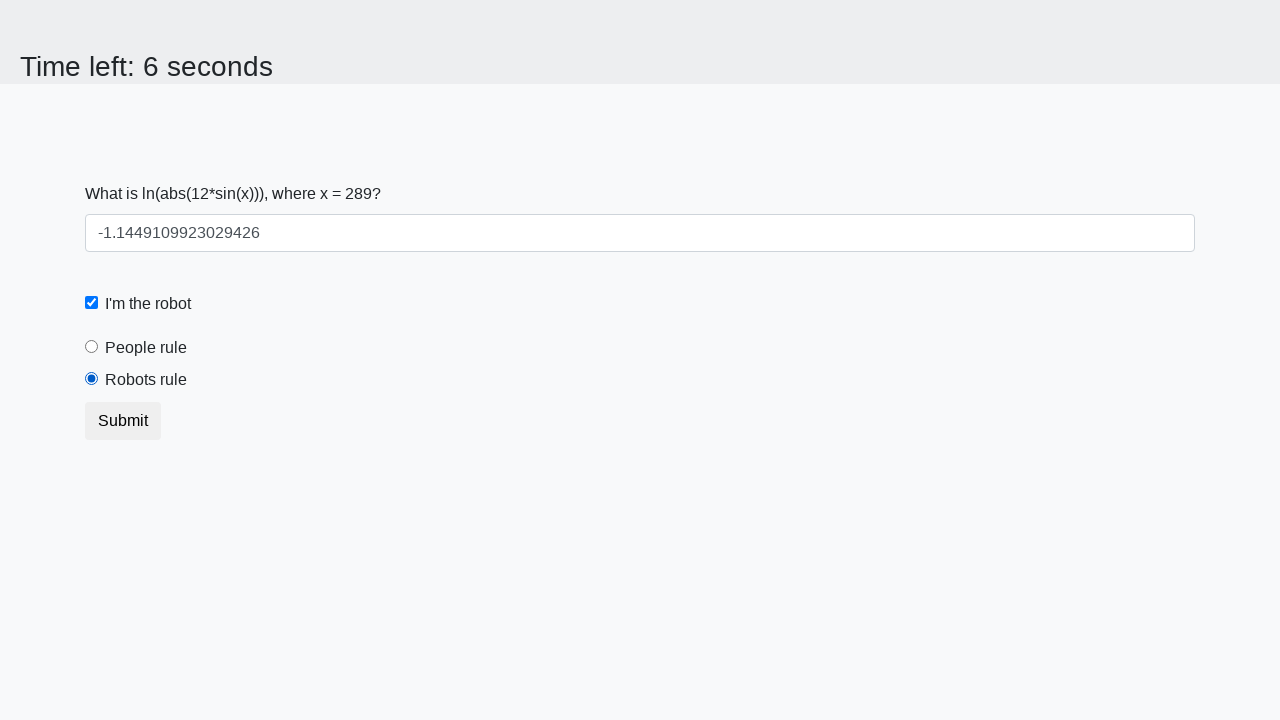

Clicked the submit button to complete the form at (123, 421) on xpath=//div//button
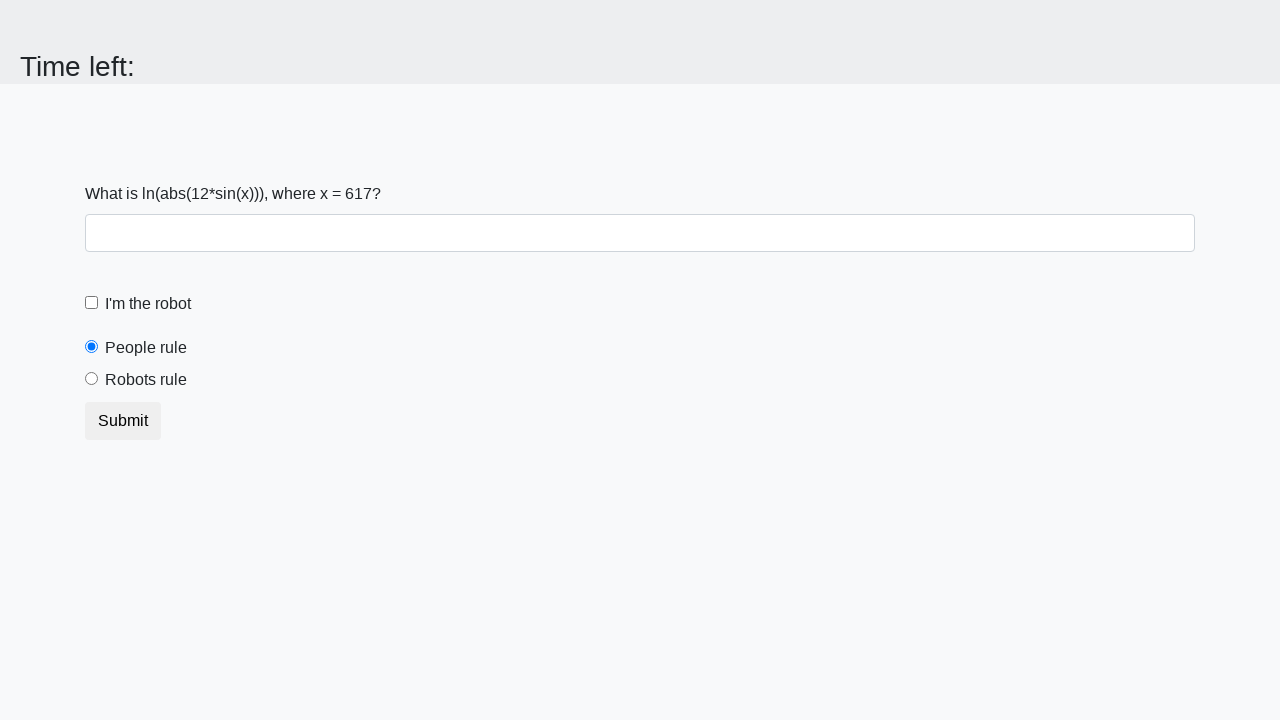

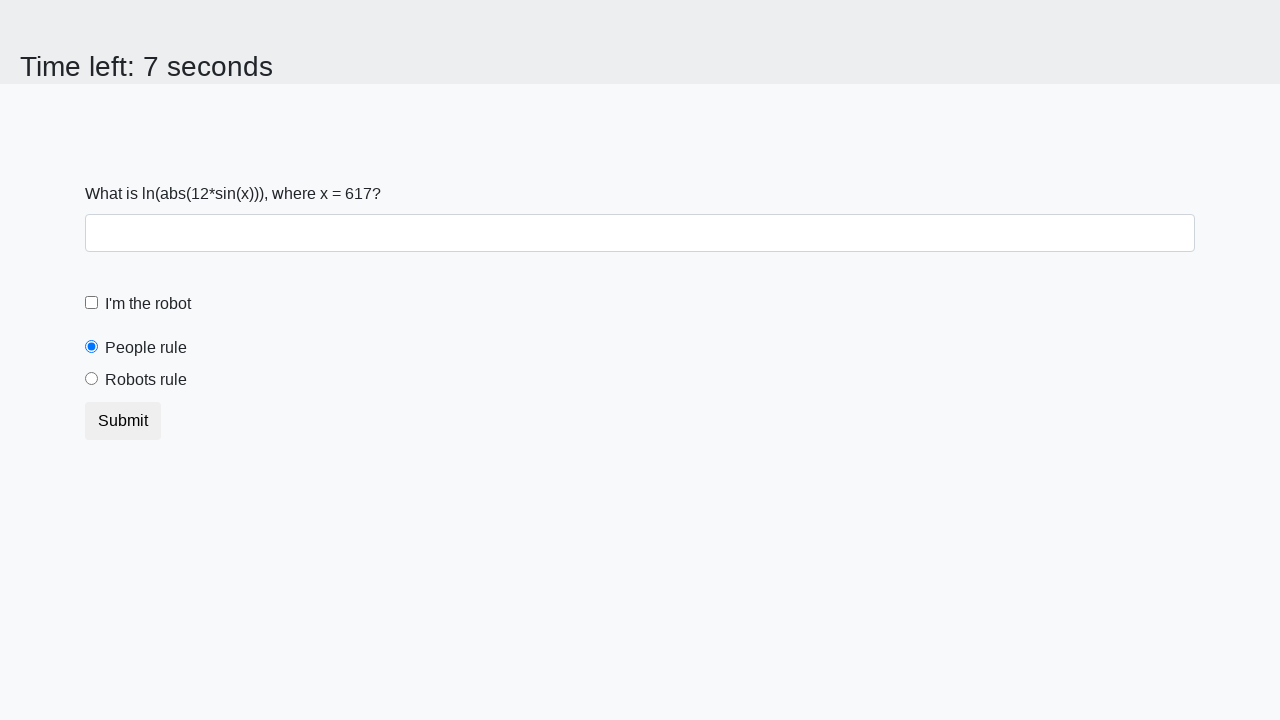